Navigates to the login page and verifies the login button is displayed

Starting URL: https://the-internet.herokuapp.com

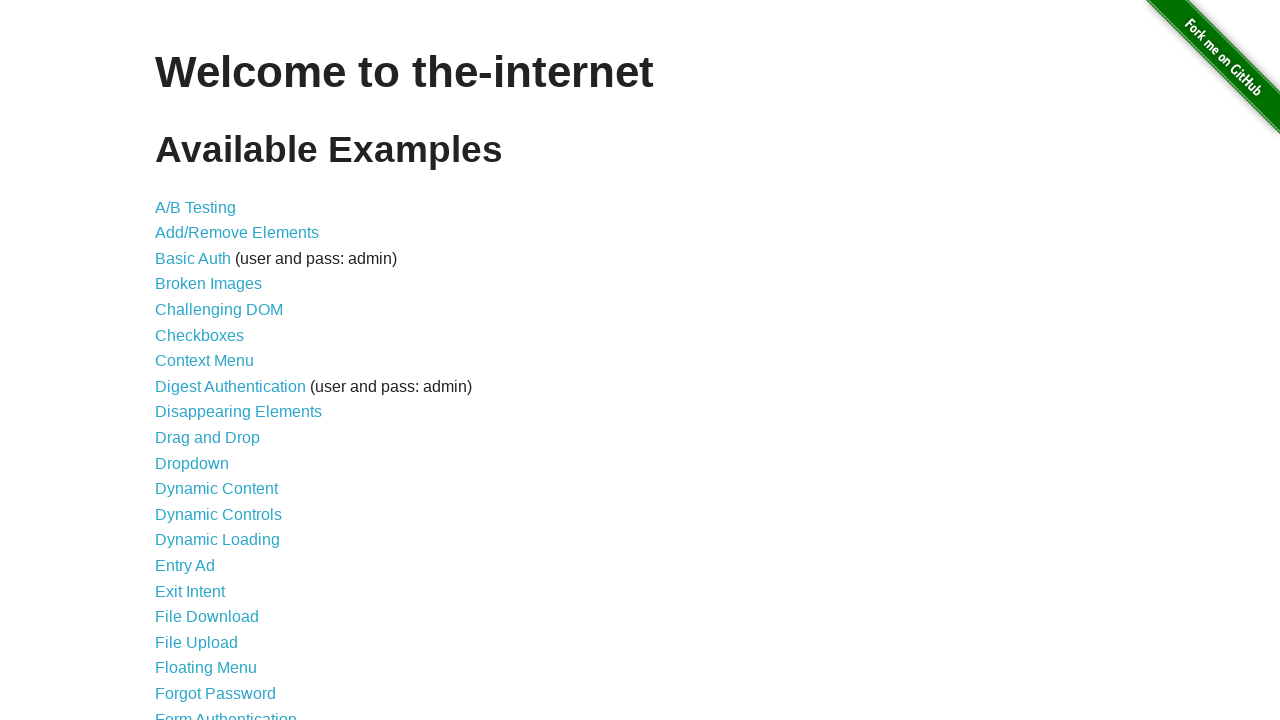

Clicked on Form Authentication link at (226, 712) on xpath=//a[text()='Form Authentication']
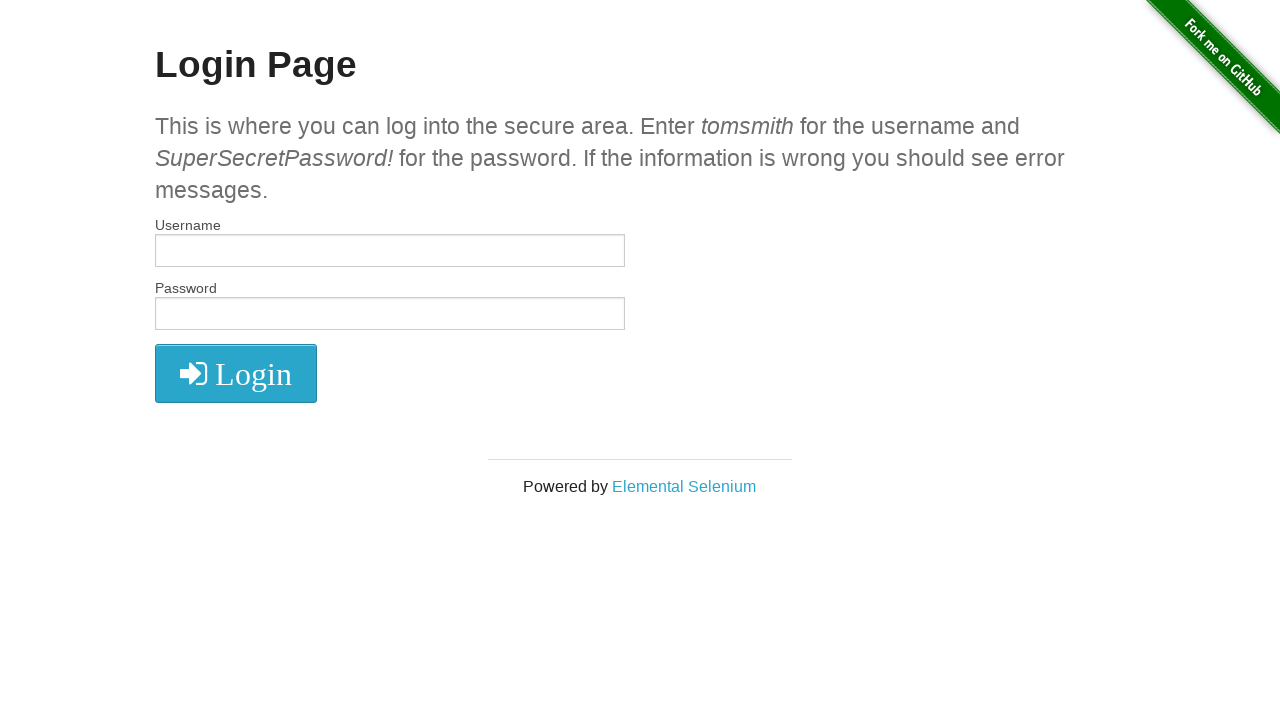

Login button is visible
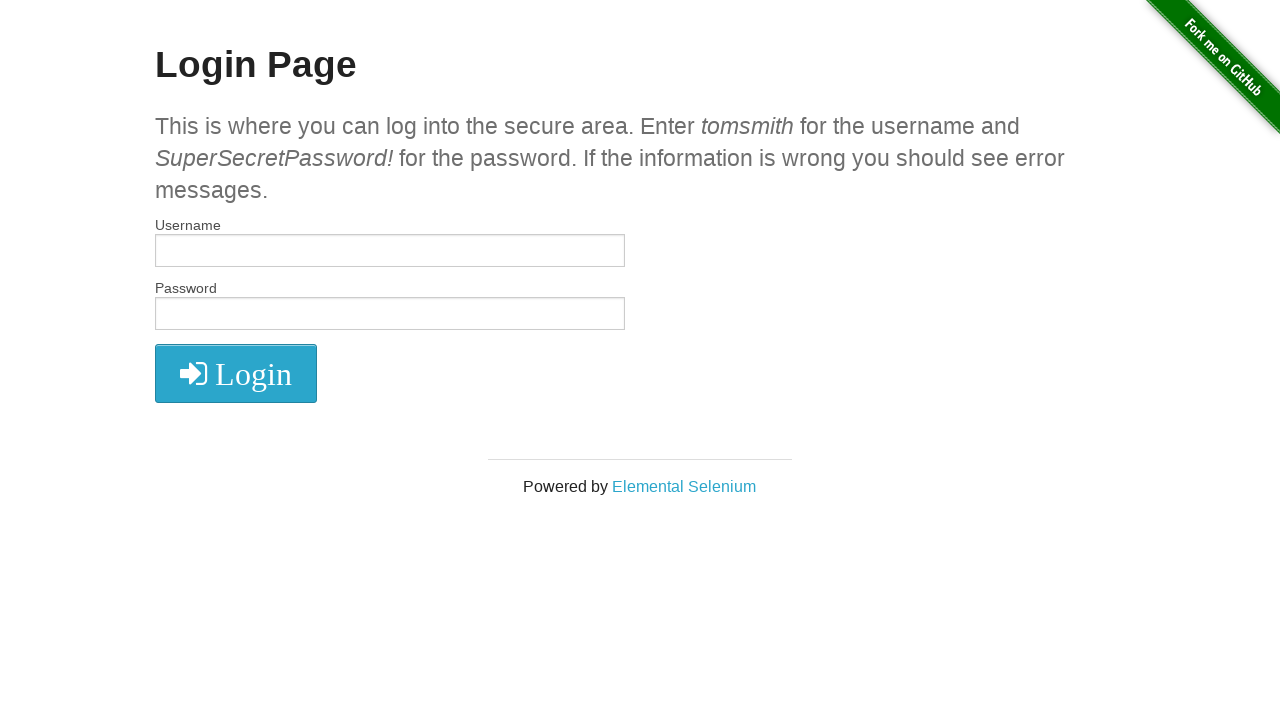

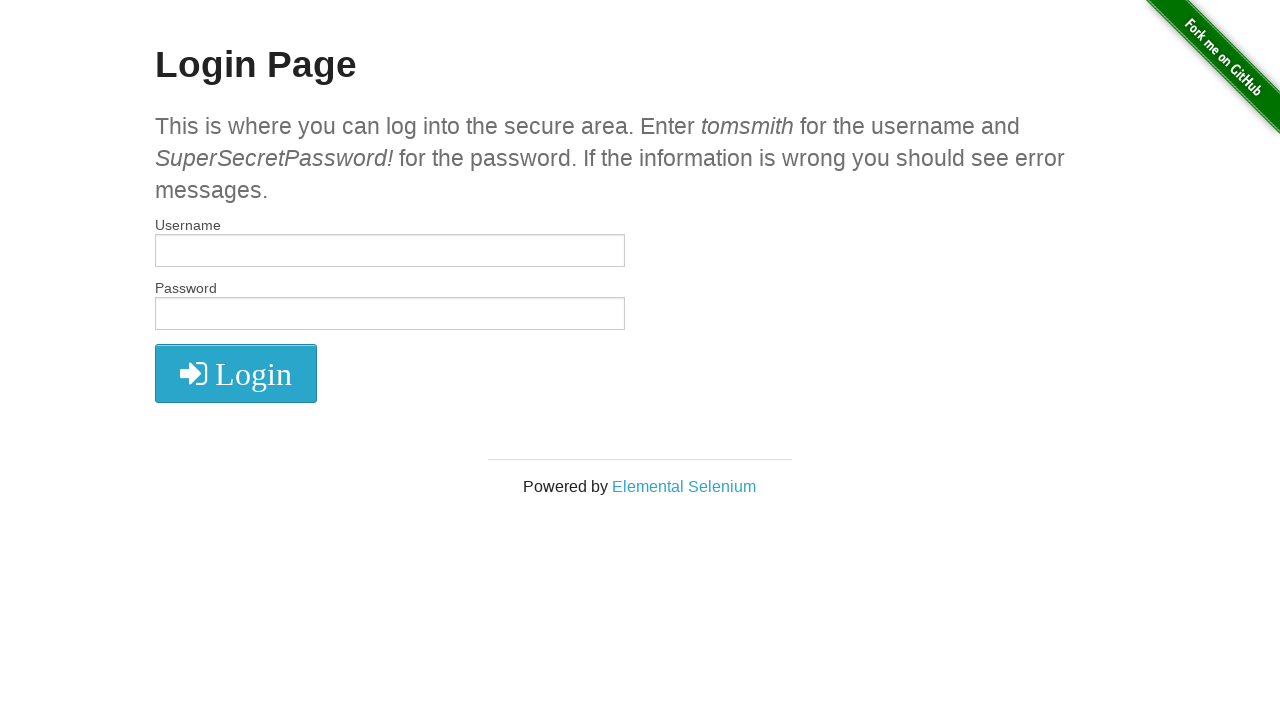